Tests clearing the complete state of all items by checking and unchecking the toggle all

Starting URL: https://demo.playwright.dev/todomvc

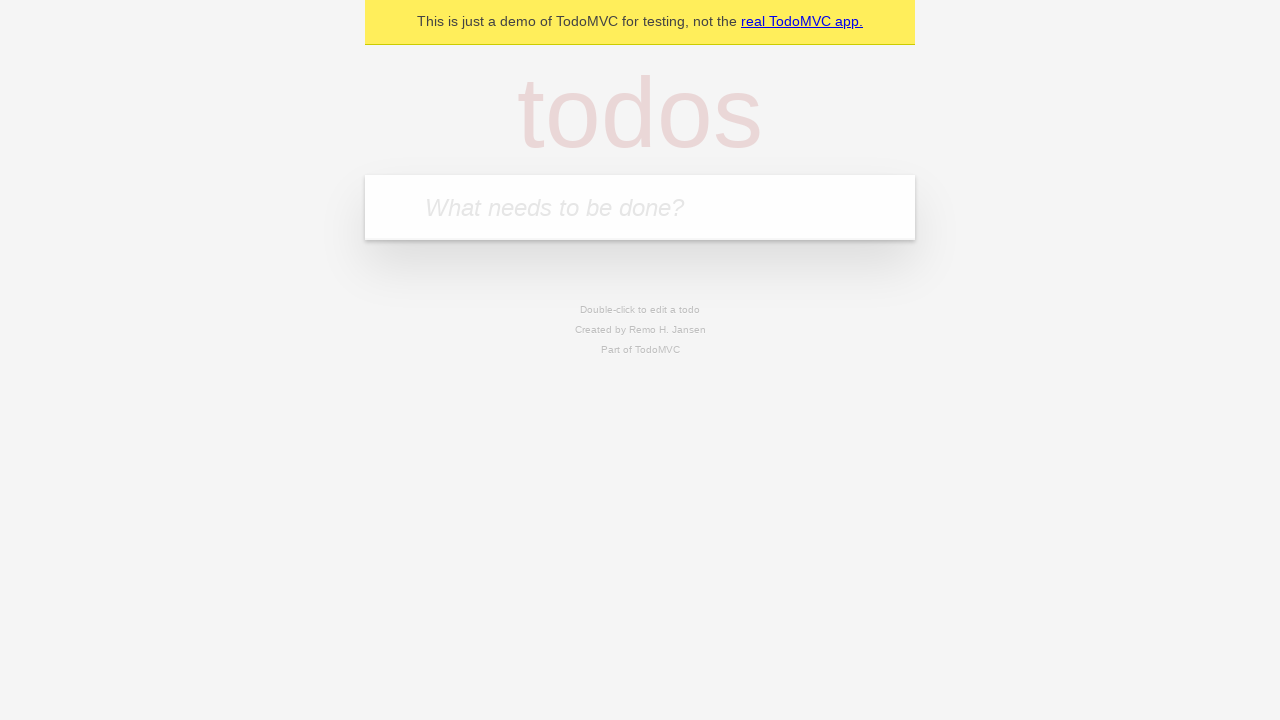

Filled new todo field with 'buy some cheese' on internal:attr=[placeholder="What needs to be done?"i]
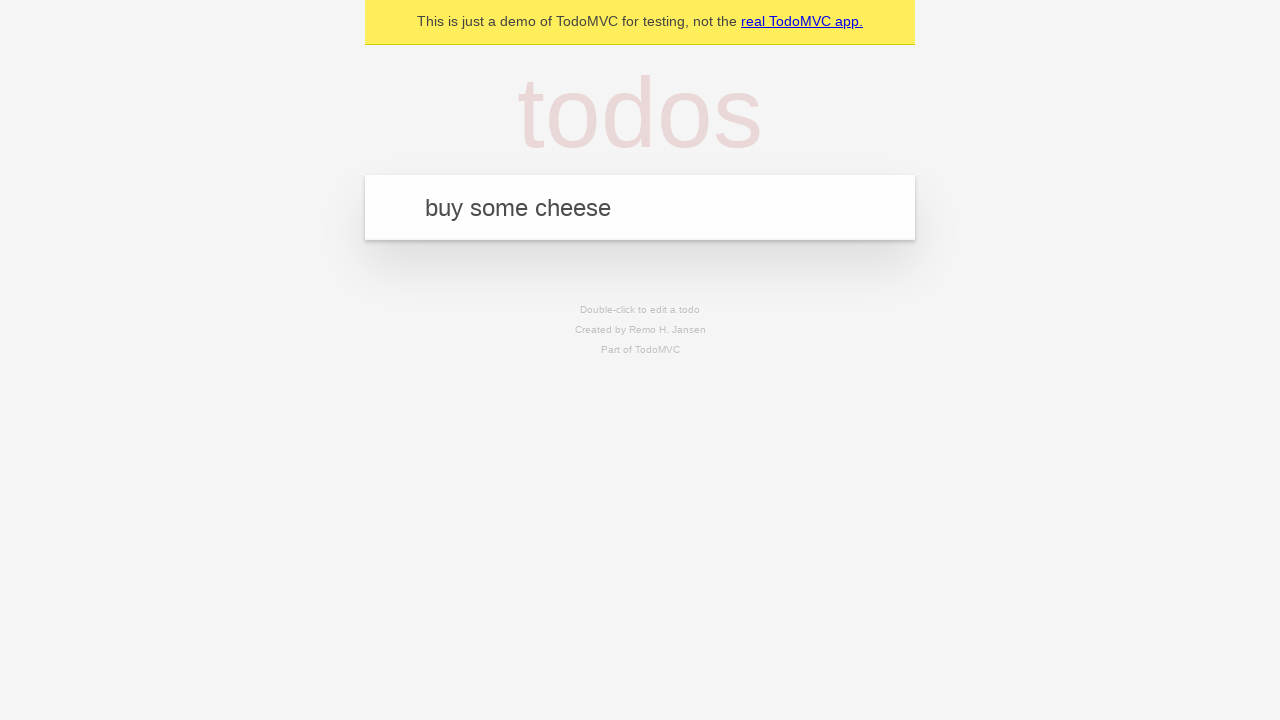

Pressed Enter to add todo item 'buy some cheese' on internal:attr=[placeholder="What needs to be done?"i]
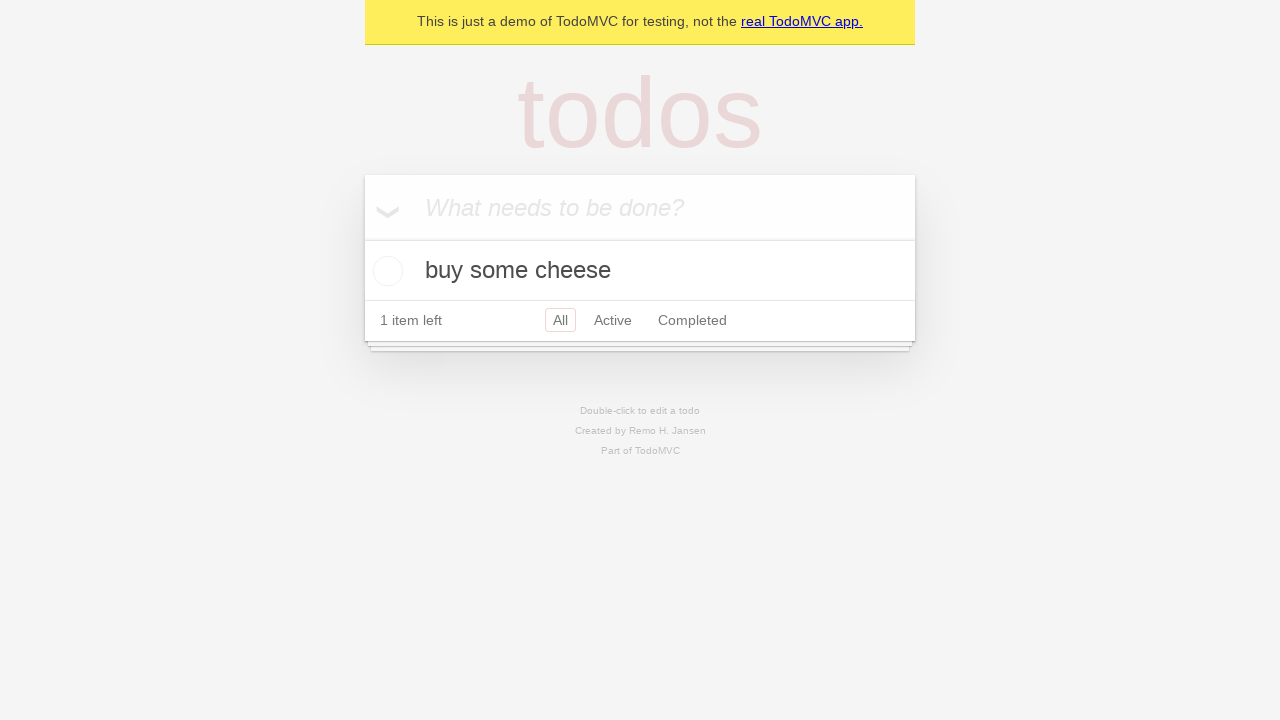

Filled new todo field with 'feed the cat' on internal:attr=[placeholder="What needs to be done?"i]
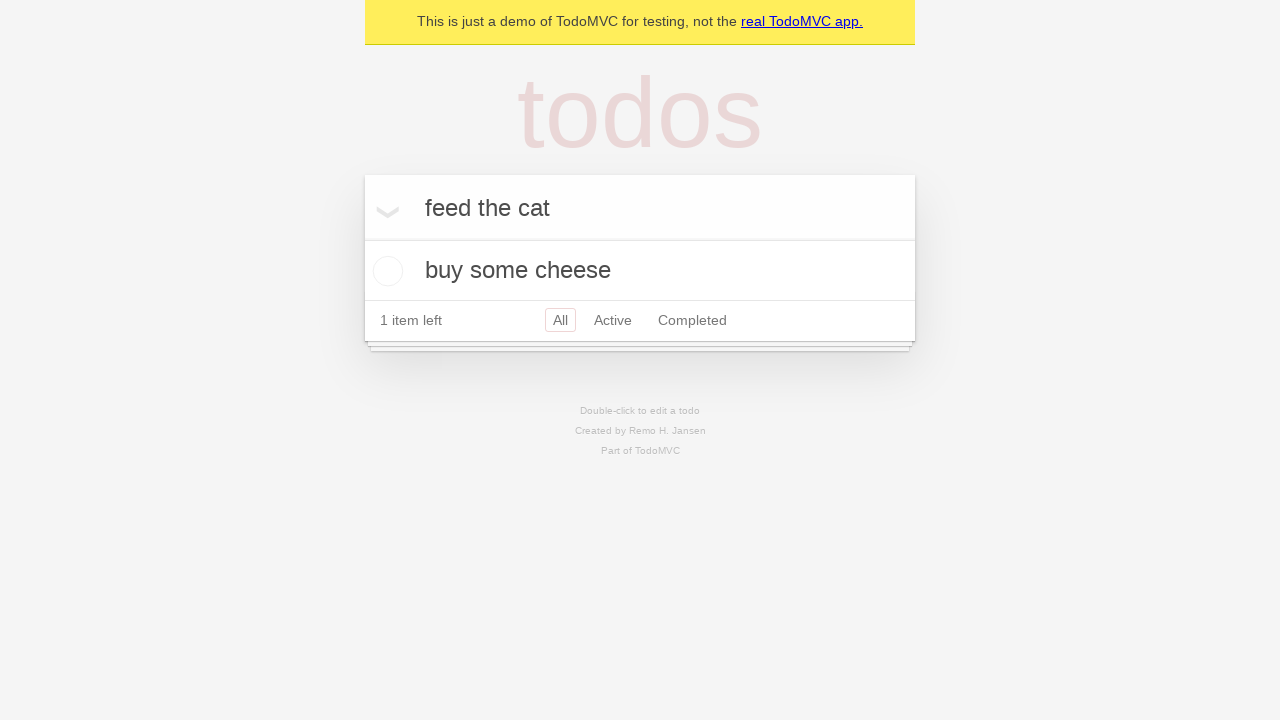

Pressed Enter to add todo item 'feed the cat' on internal:attr=[placeholder="What needs to be done?"i]
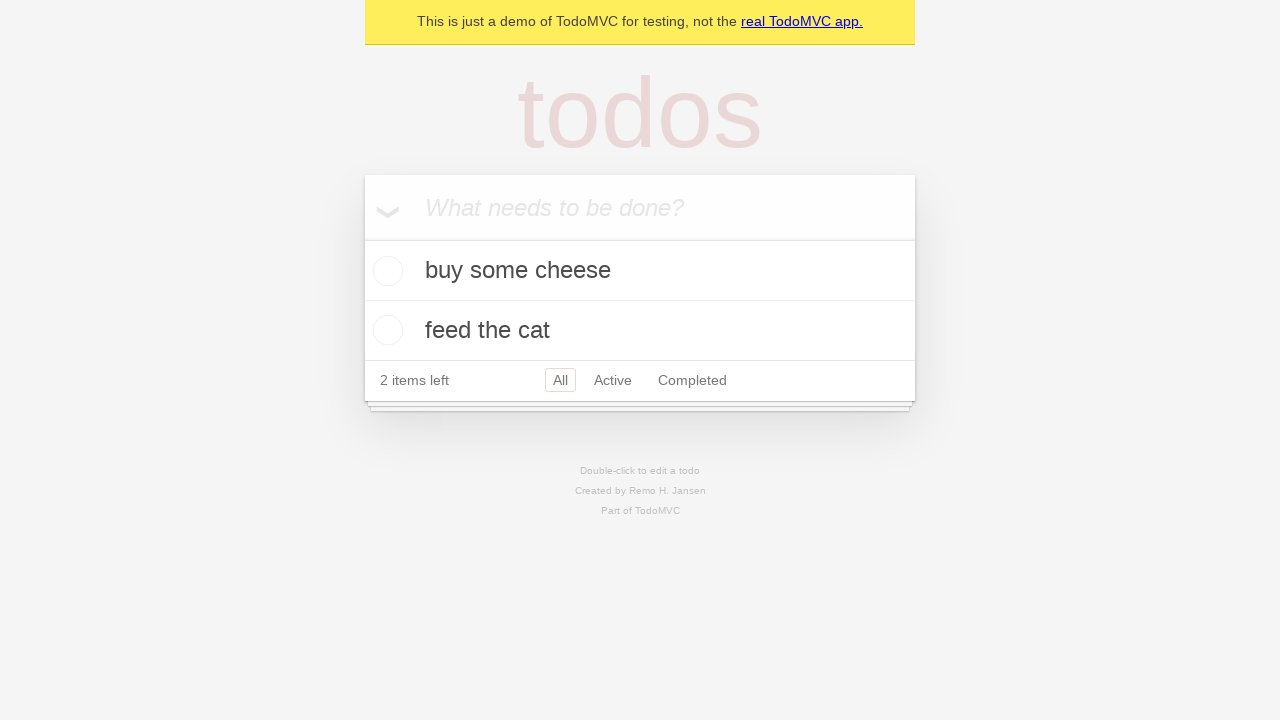

Filled new todo field with 'book a doctors appointment' on internal:attr=[placeholder="What needs to be done?"i]
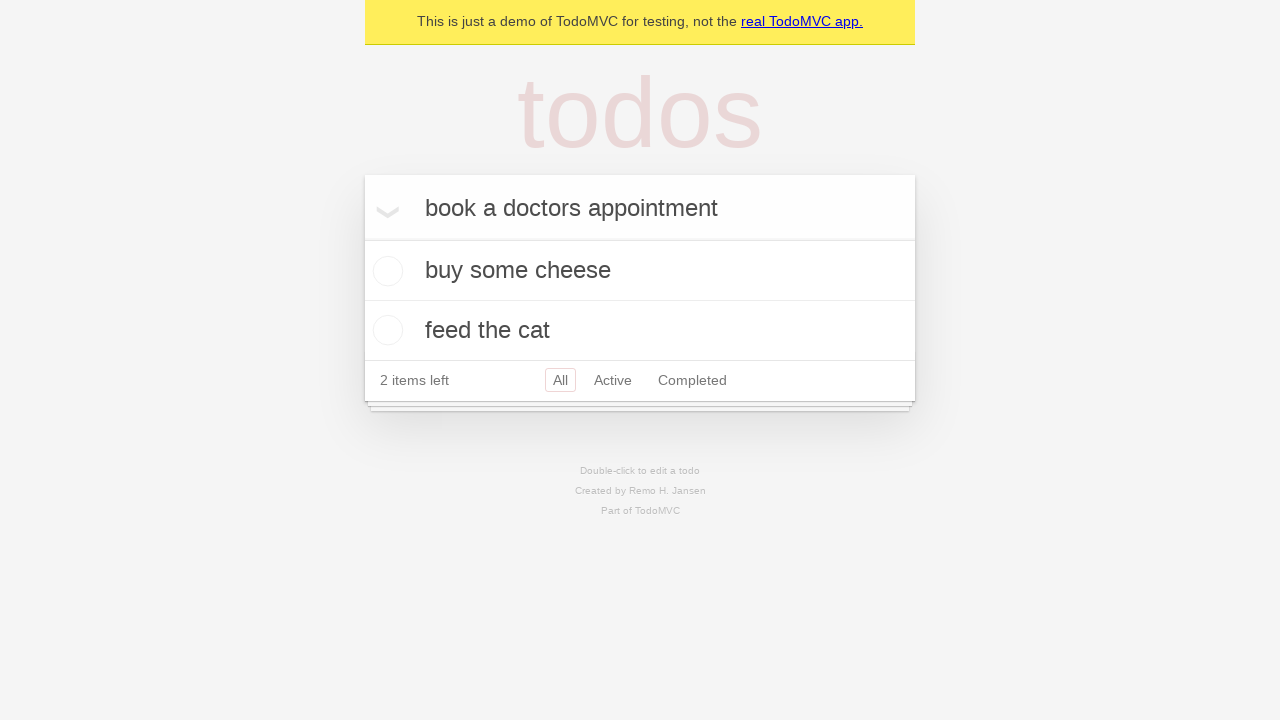

Pressed Enter to add todo item 'book a doctors appointment' on internal:attr=[placeholder="What needs to be done?"i]
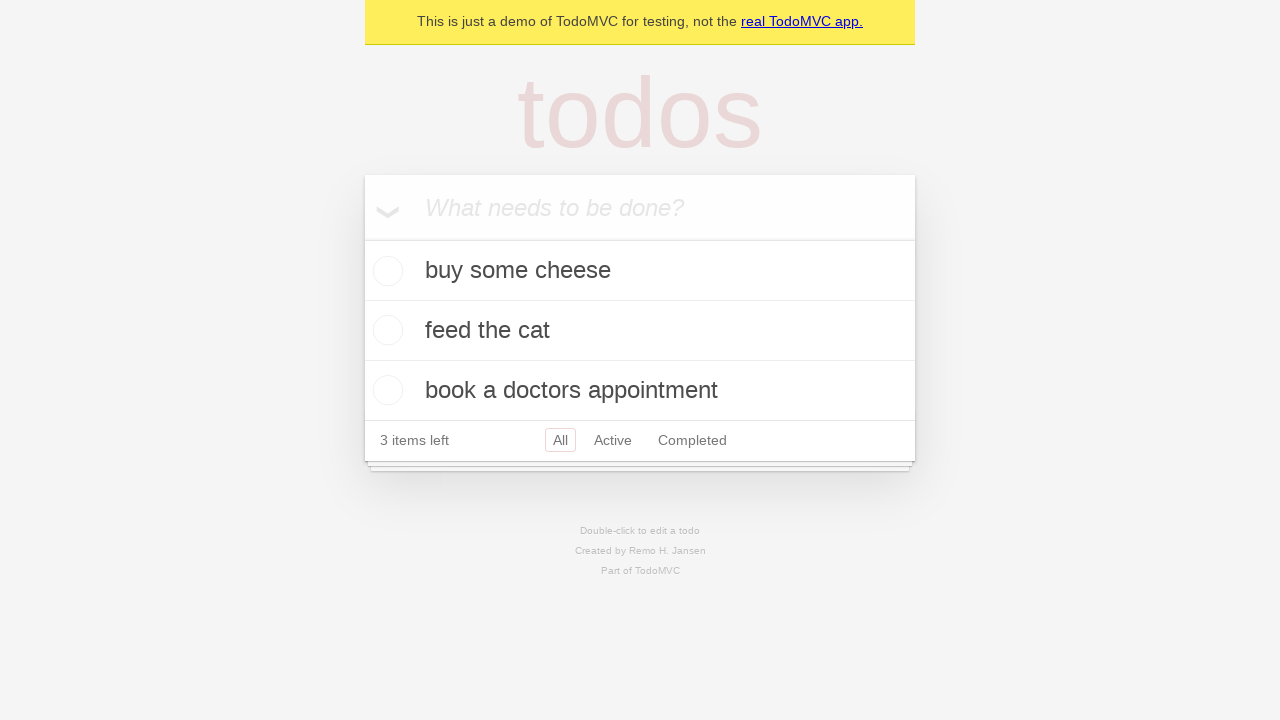

Retrieved 'Mark all as complete' toggle checkbox
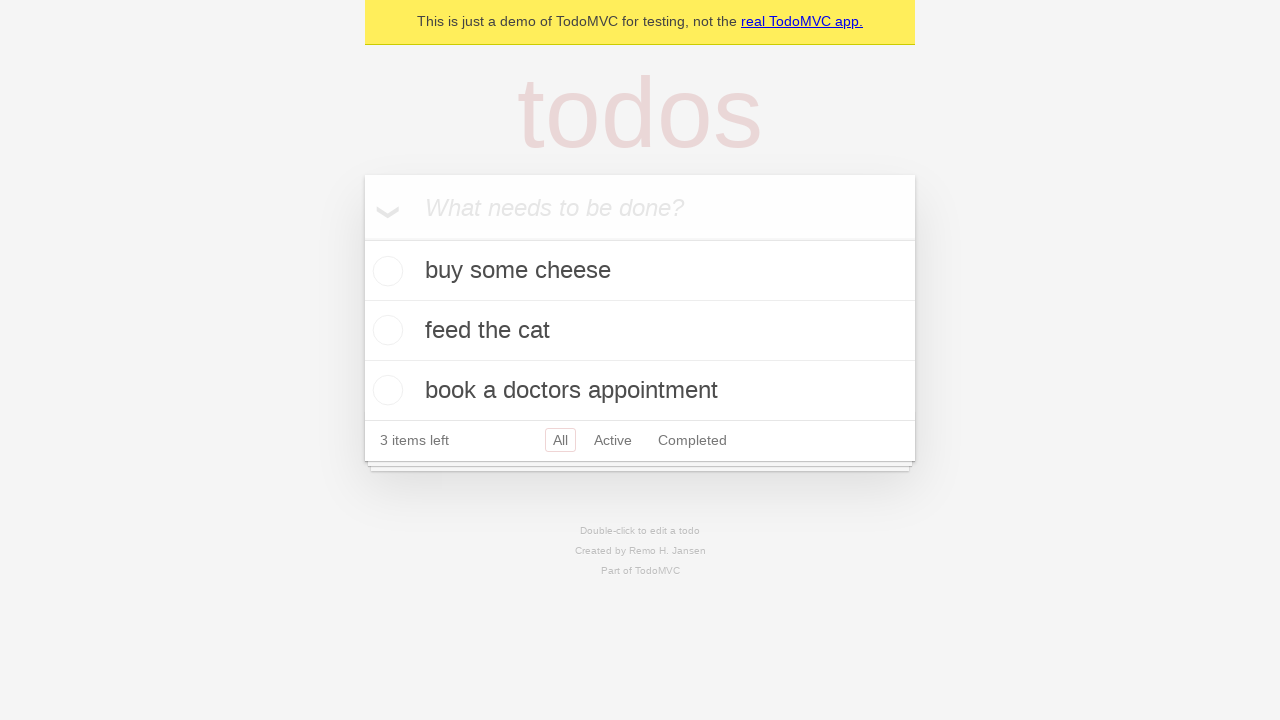

Checked the 'Mark all as complete' toggle to mark all items as done at (362, 238) on internal:label="Mark all as complete"i
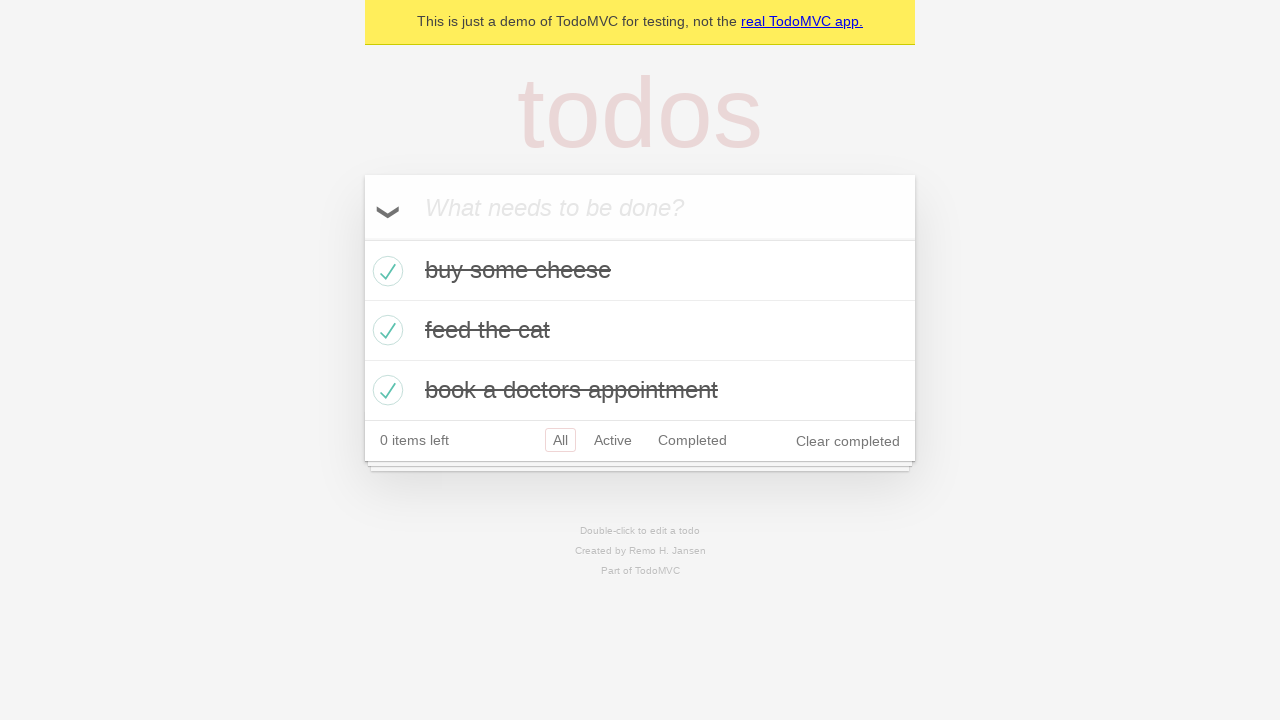

Unchecked the 'Mark all as complete' toggle to clear the complete state of all items at (362, 238) on internal:label="Mark all as complete"i
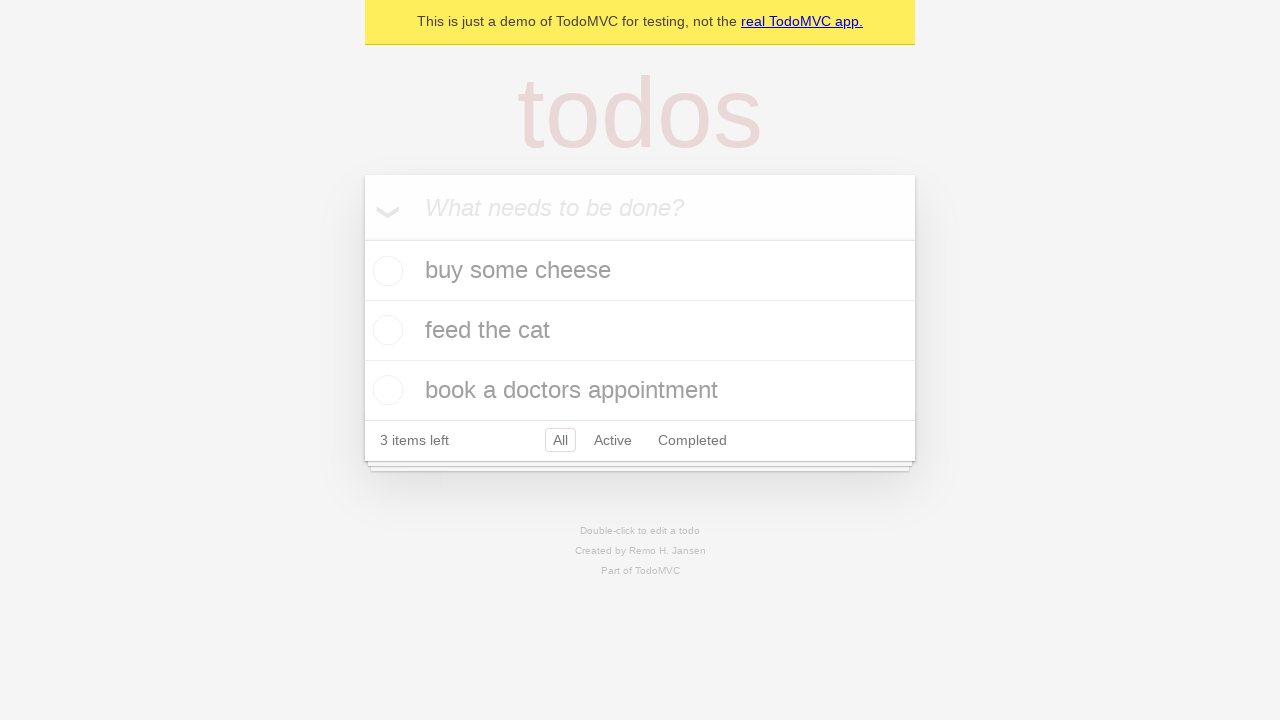

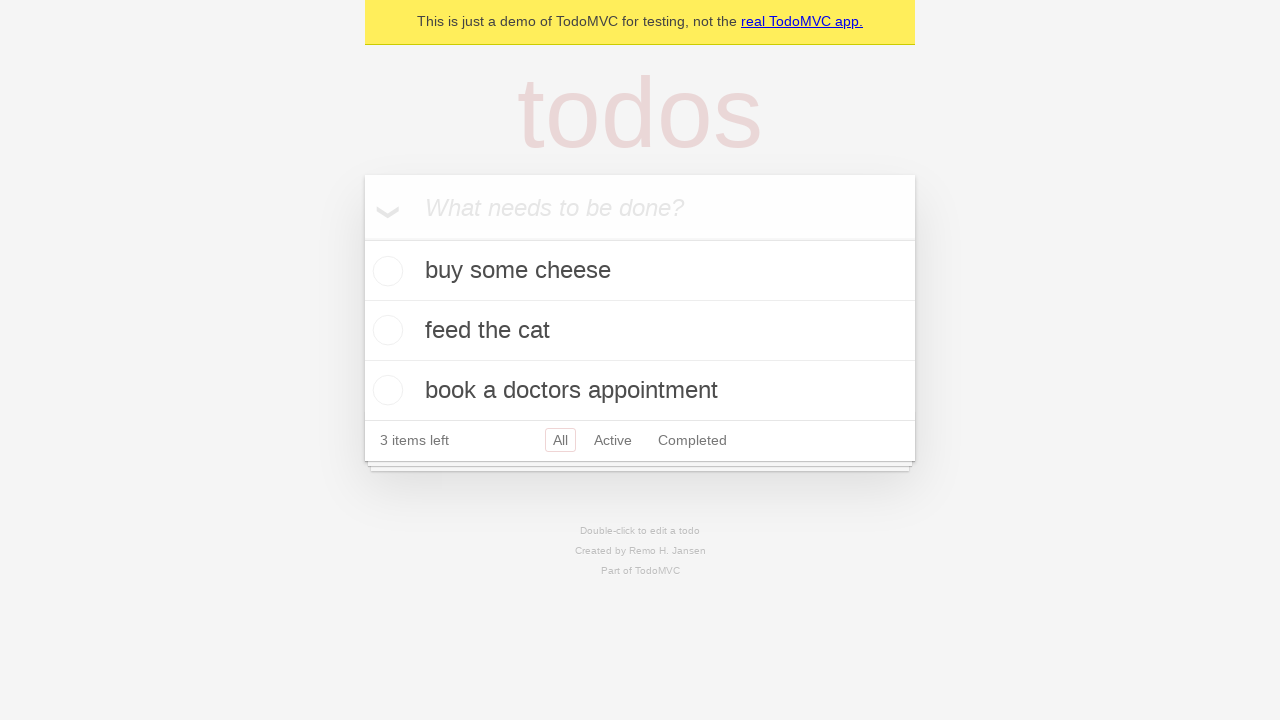